Tests an e-commerce website by searching for products, verifying search results count, adding a product to cart, and validating the brand logo text

Starting URL: https://rahulshettyacademy.com/seleniumPractise/#/

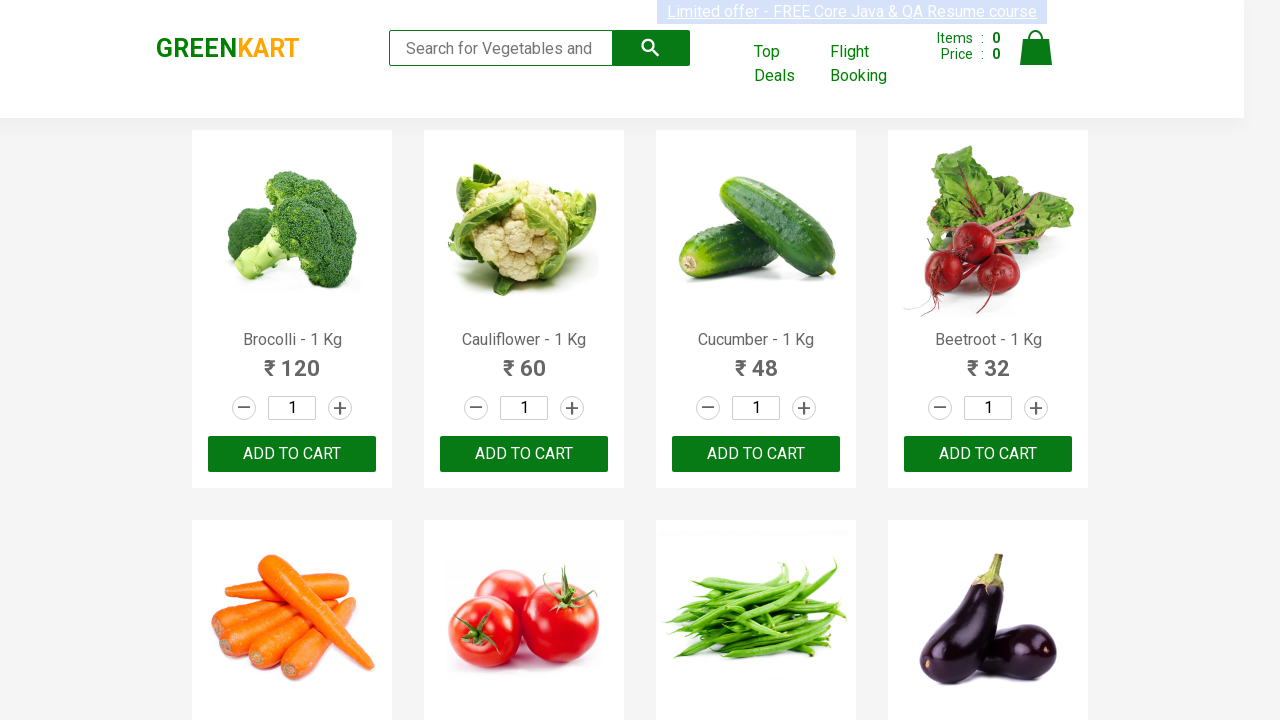

Filled search field with 'ca' to search for products on .search-keyword
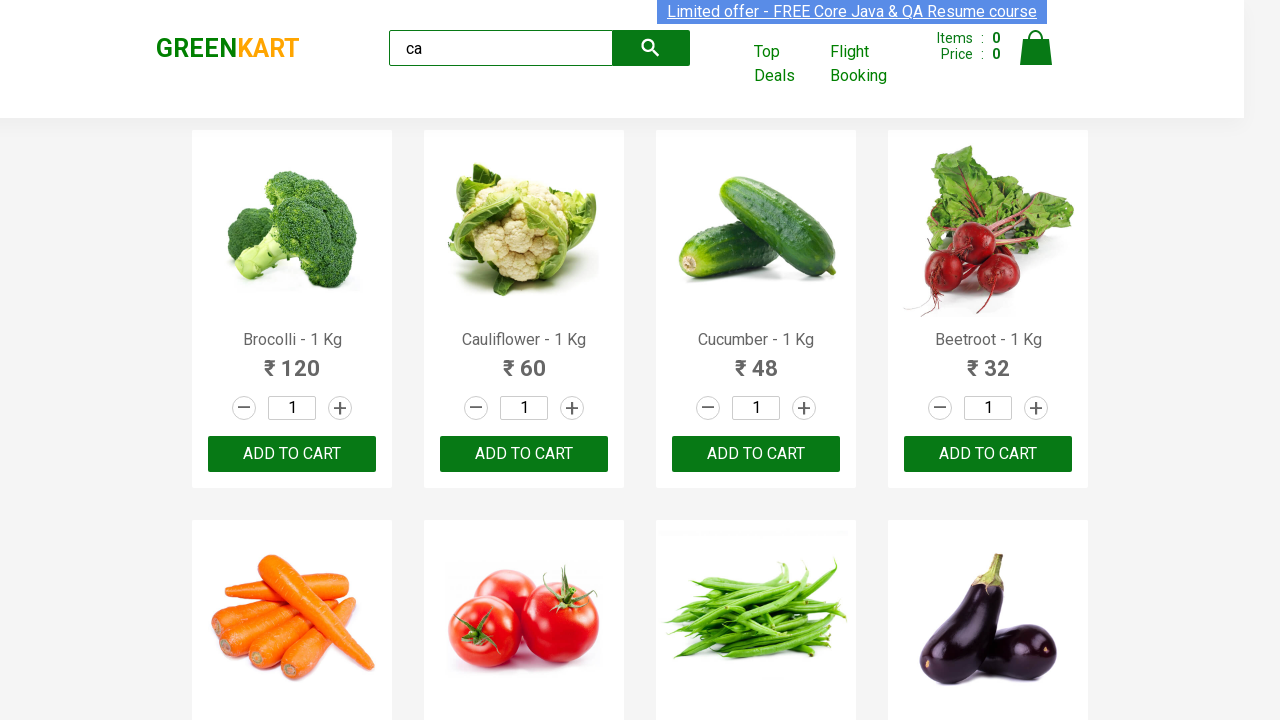

Waited 2000ms for products to load after search
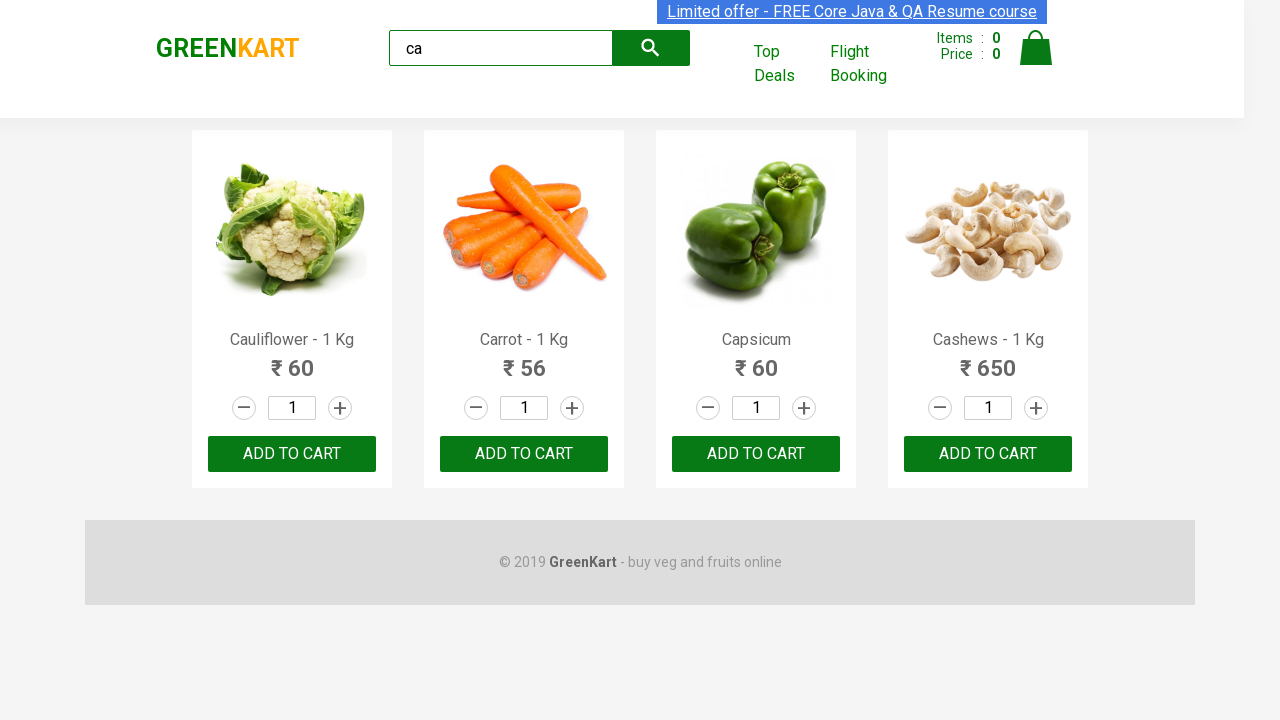

Verified that 4 products are displayed in search results
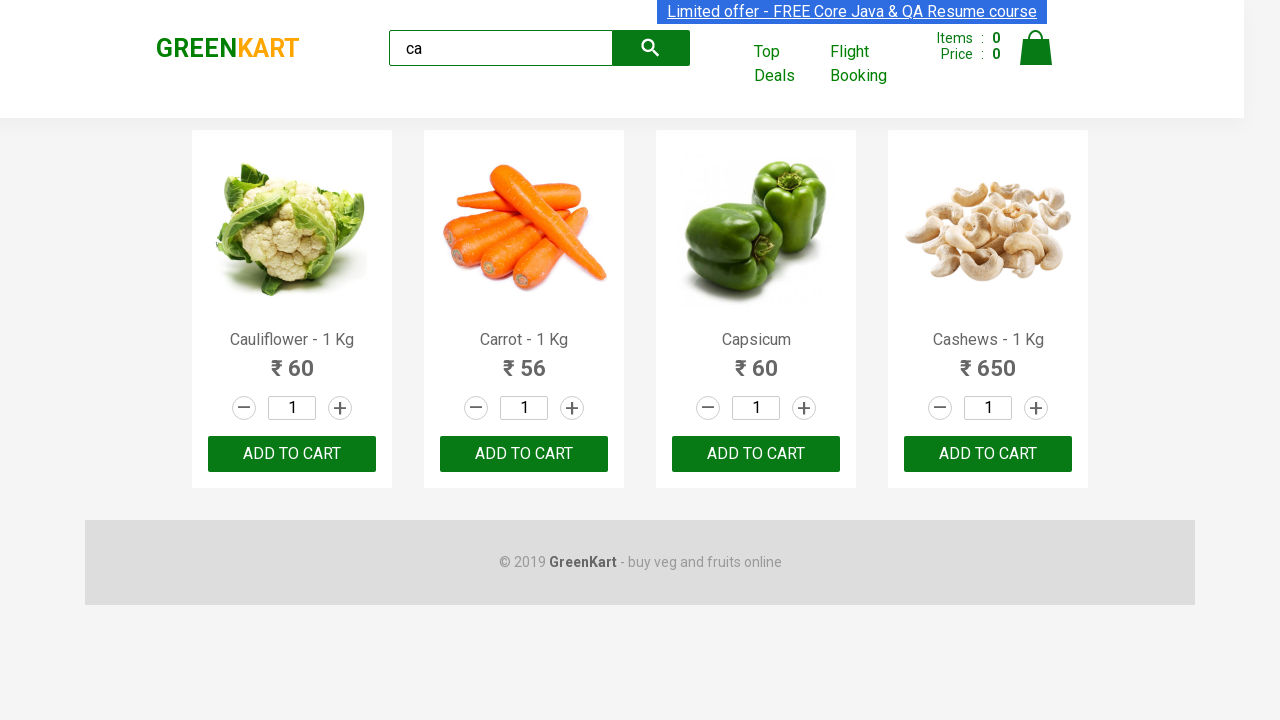

Clicked 'ADD TO CART' button on the third product at (756, 454) on .products .product >> nth=2 >> internal:text="ADD TO CART"i
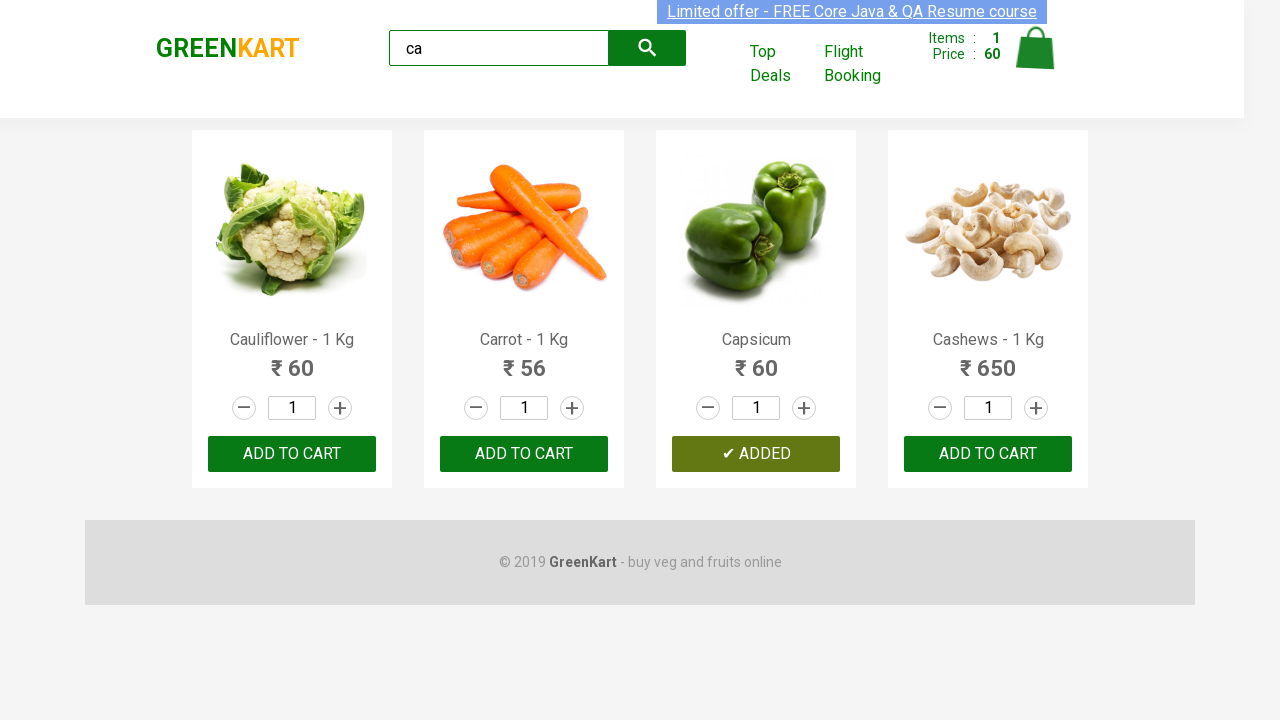

Verified brand logo text is 'GREENKART'
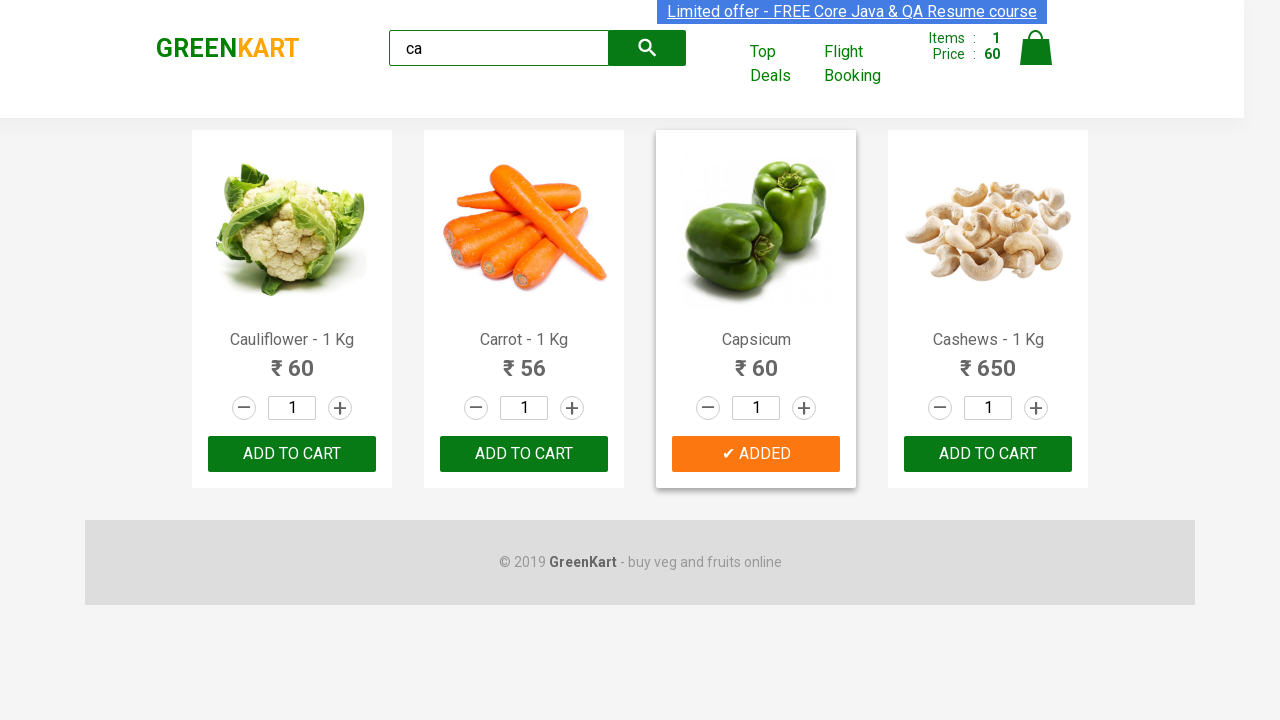

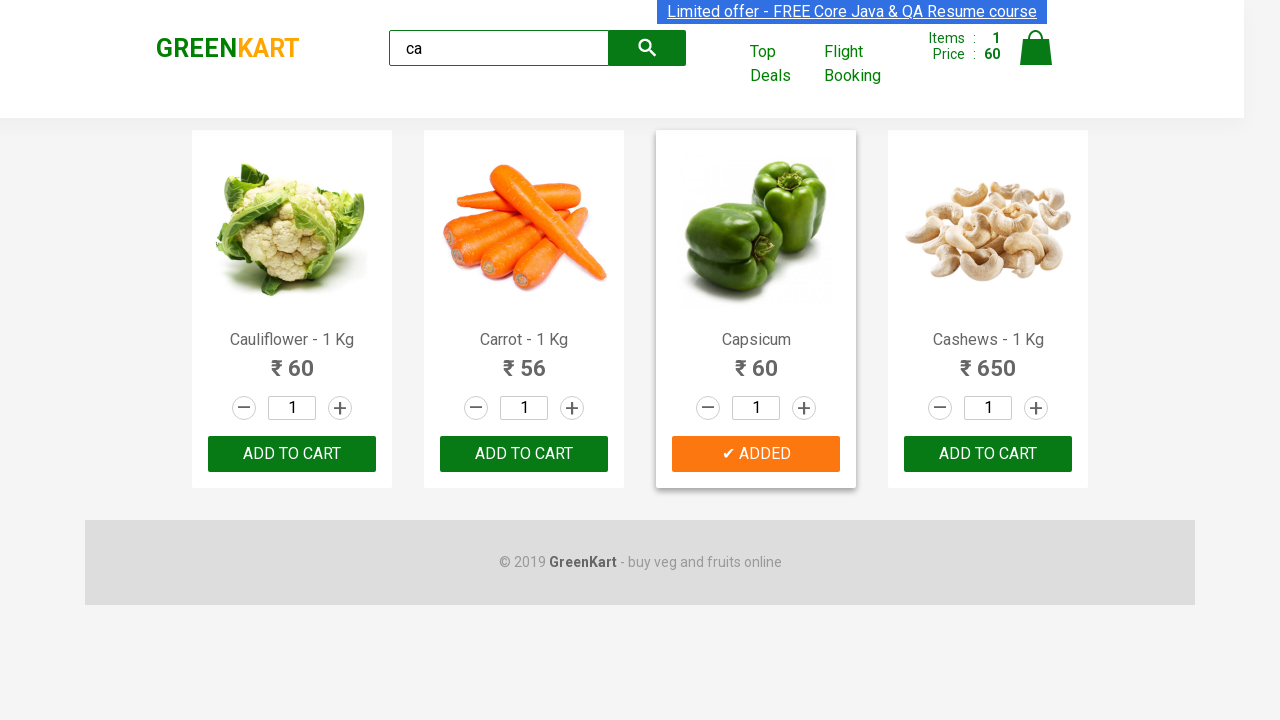